Tests scrolling functionality by scrolling to a Slider element on a test automation practice page

Starting URL: https://testautomationpractice.blogspot.com/

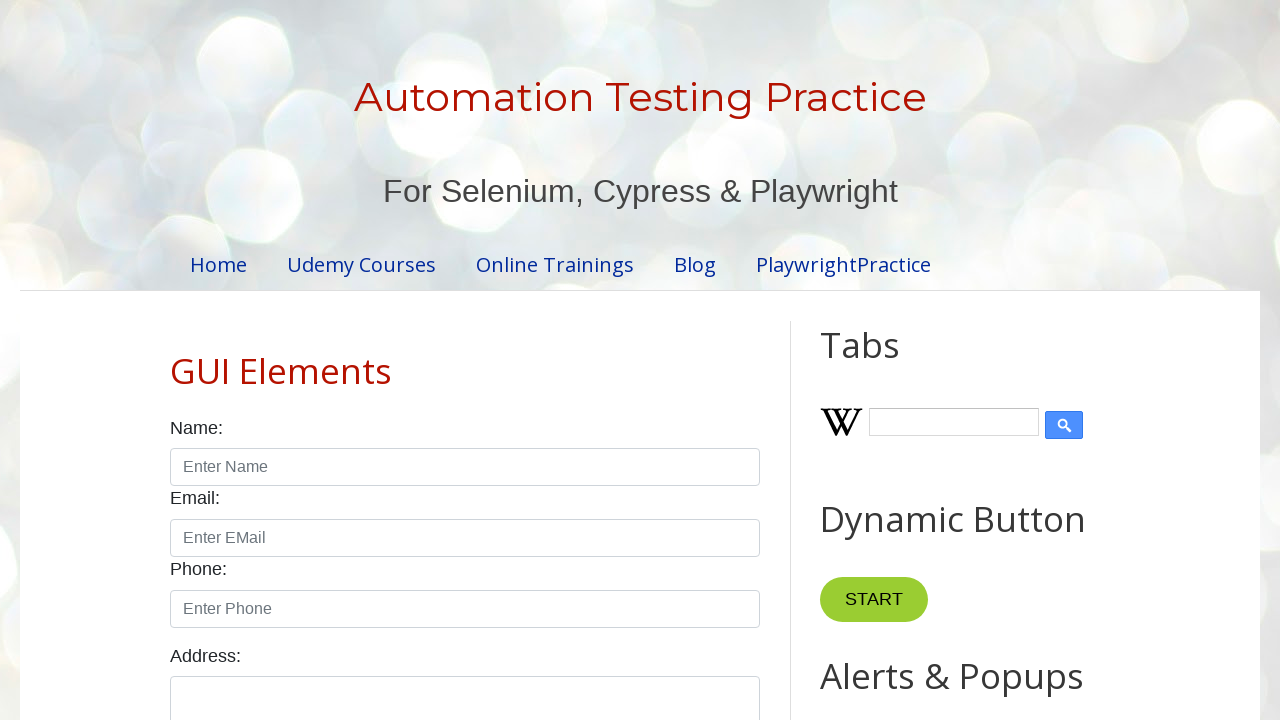

Located Slider heading element on page
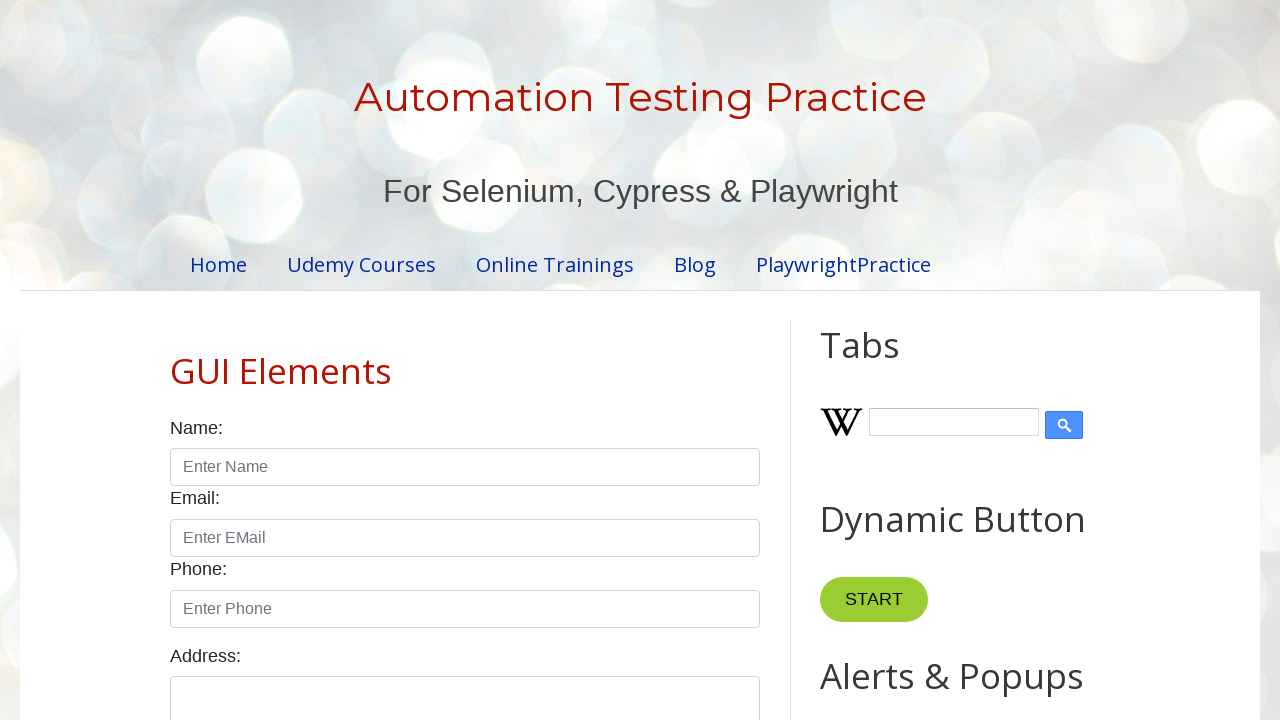

Scrolled to Slider element into view
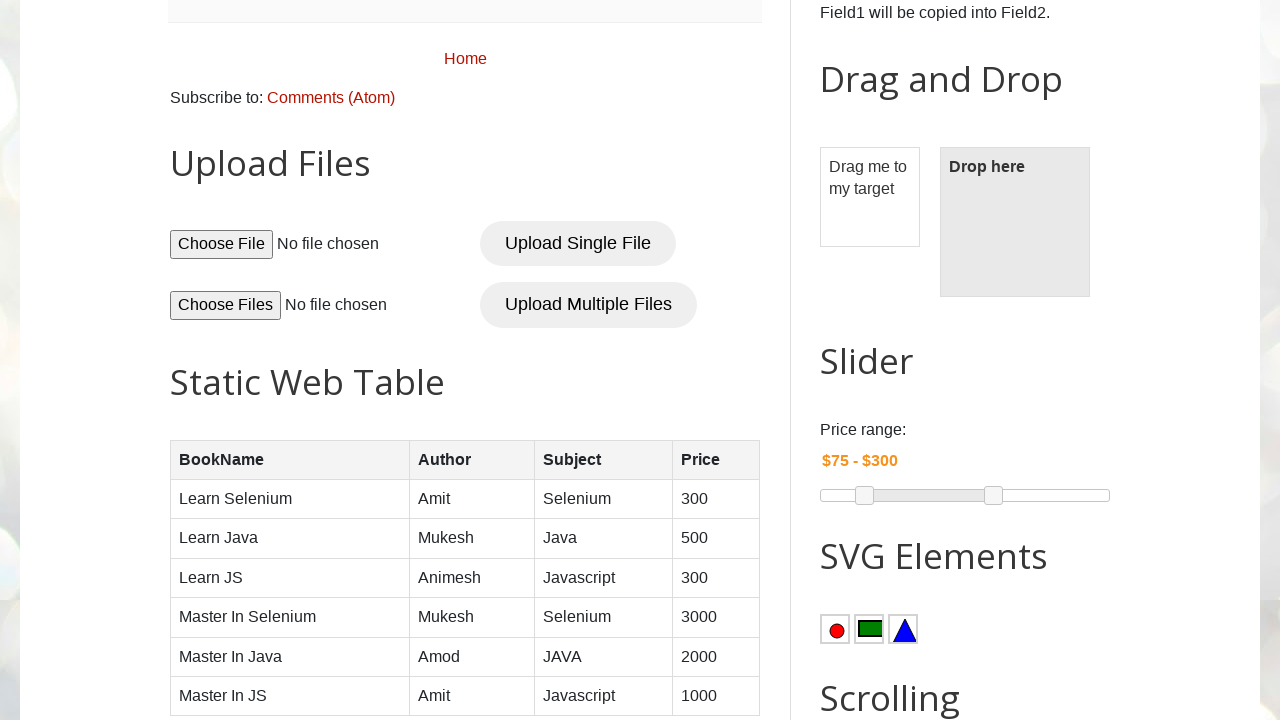

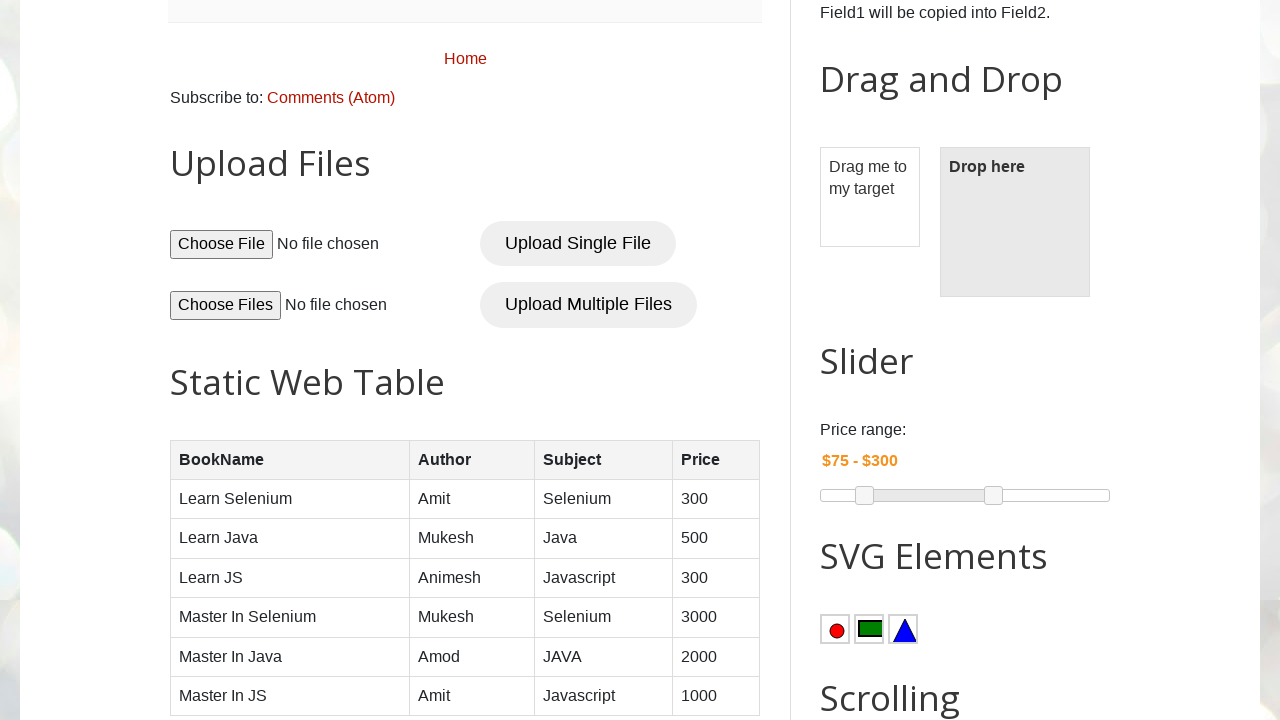